Tests calendar date picker functionality by opening a date picker and selecting a specific date (20th) from the calendar table

Starting URL: https://testautomationpractice.blogspot.com/

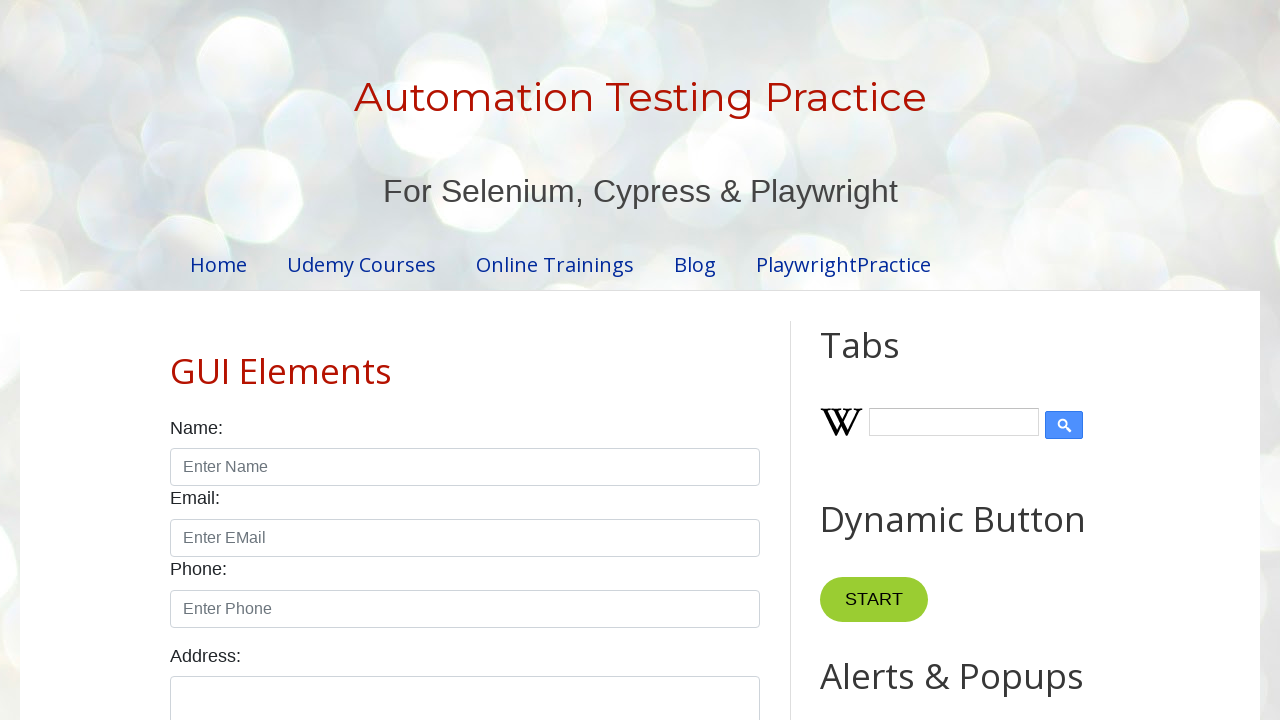

Clicked on date picker input field to open calendar at (515, 360) on #datepicker
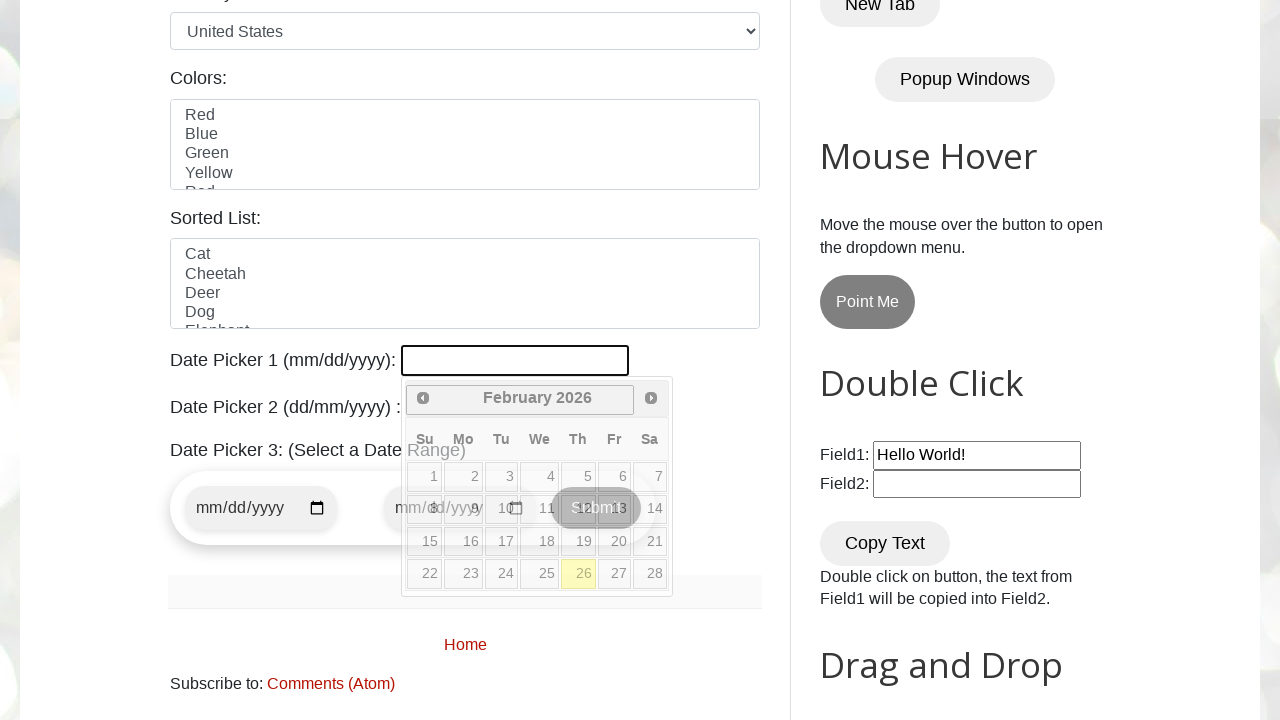

Calendar table appeared and is ready
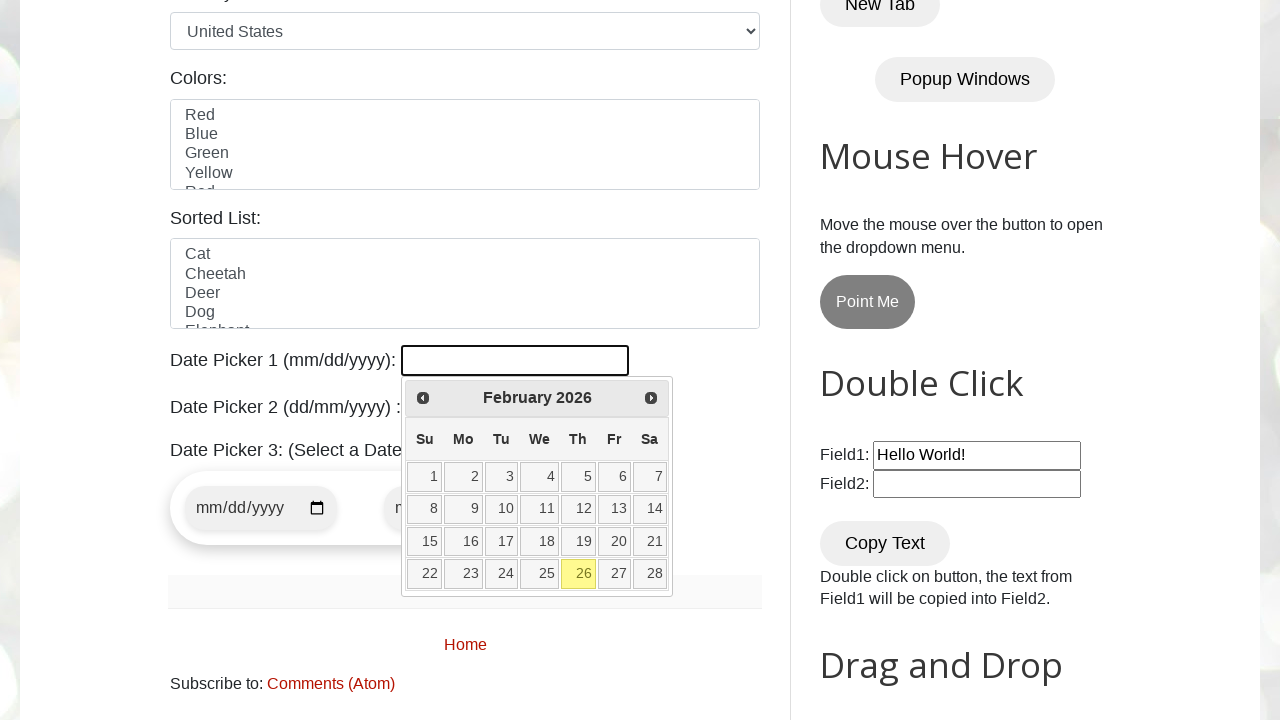

Selected the 20th day from the calendar date picker at (578, 574) on xpath=//table[@class='ui-datepicker-calendar']/tbody/tr[4]/td[5]
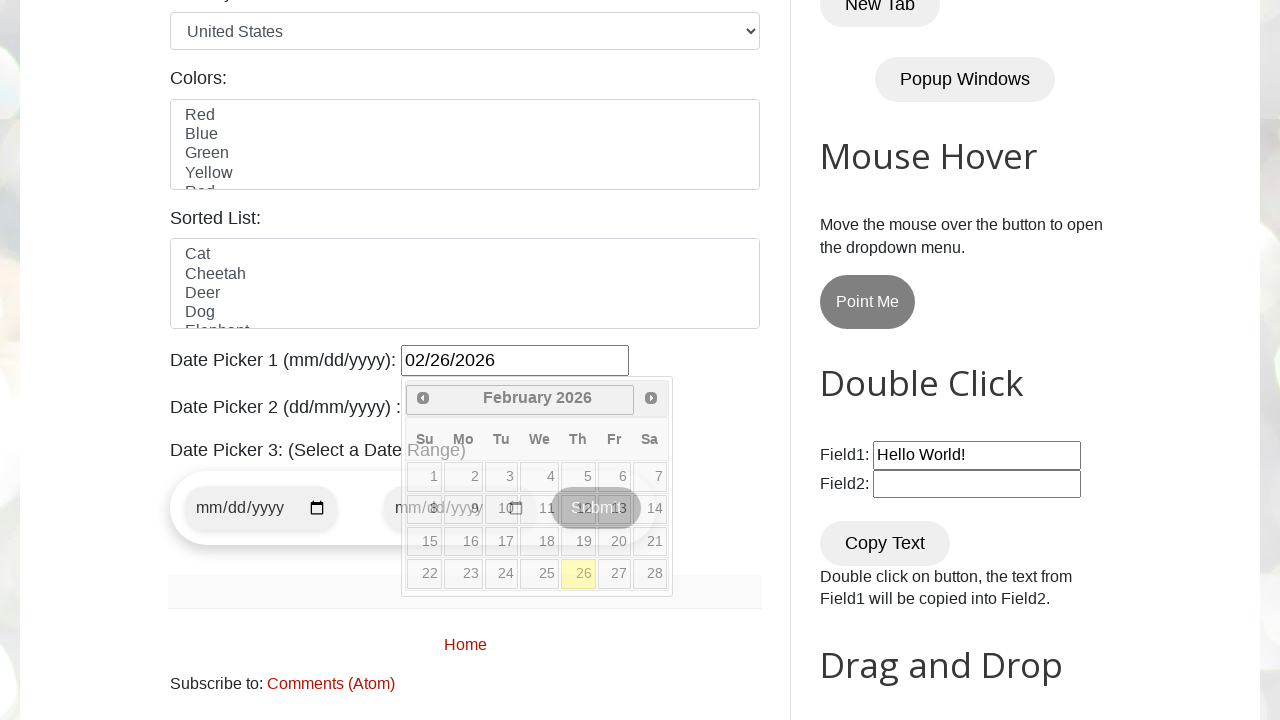

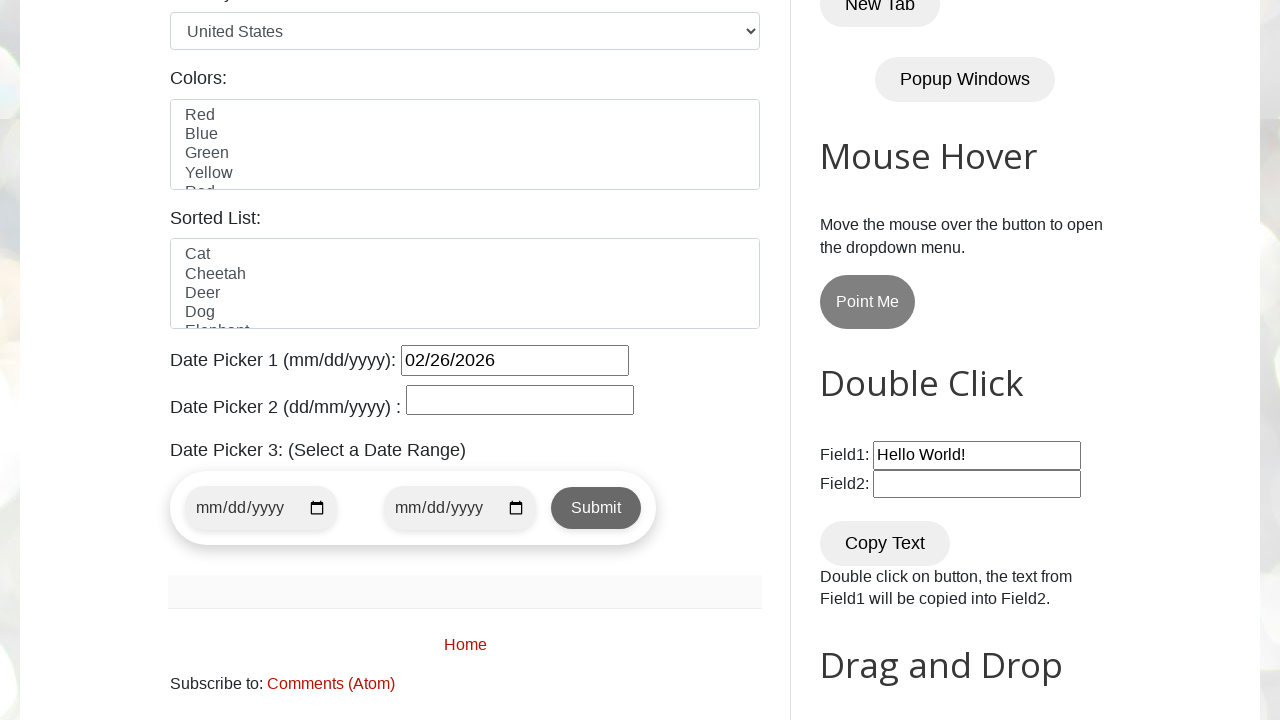